Tests error handling when attempting to login with incorrect credentials, verifying the appropriate error message is displayed.

Starting URL: https://www.saucedemo.com/

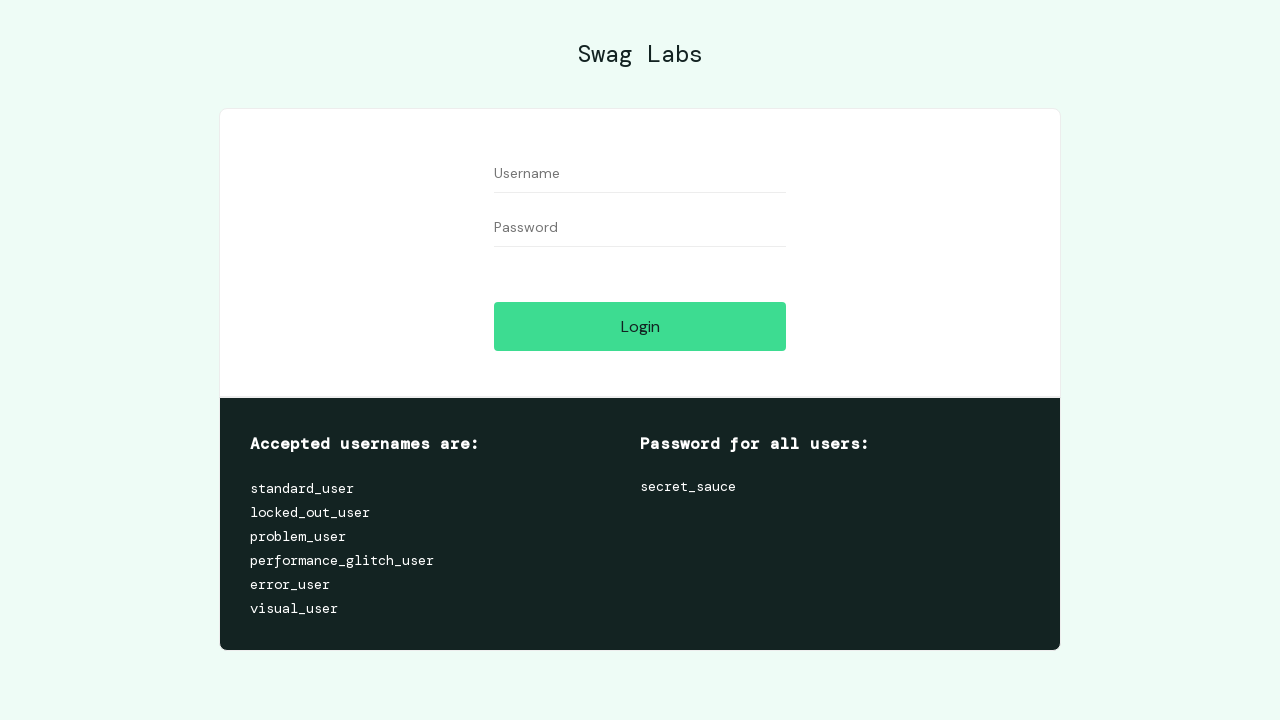

Filled username field with 'invaliduser' on input[name='user-name']
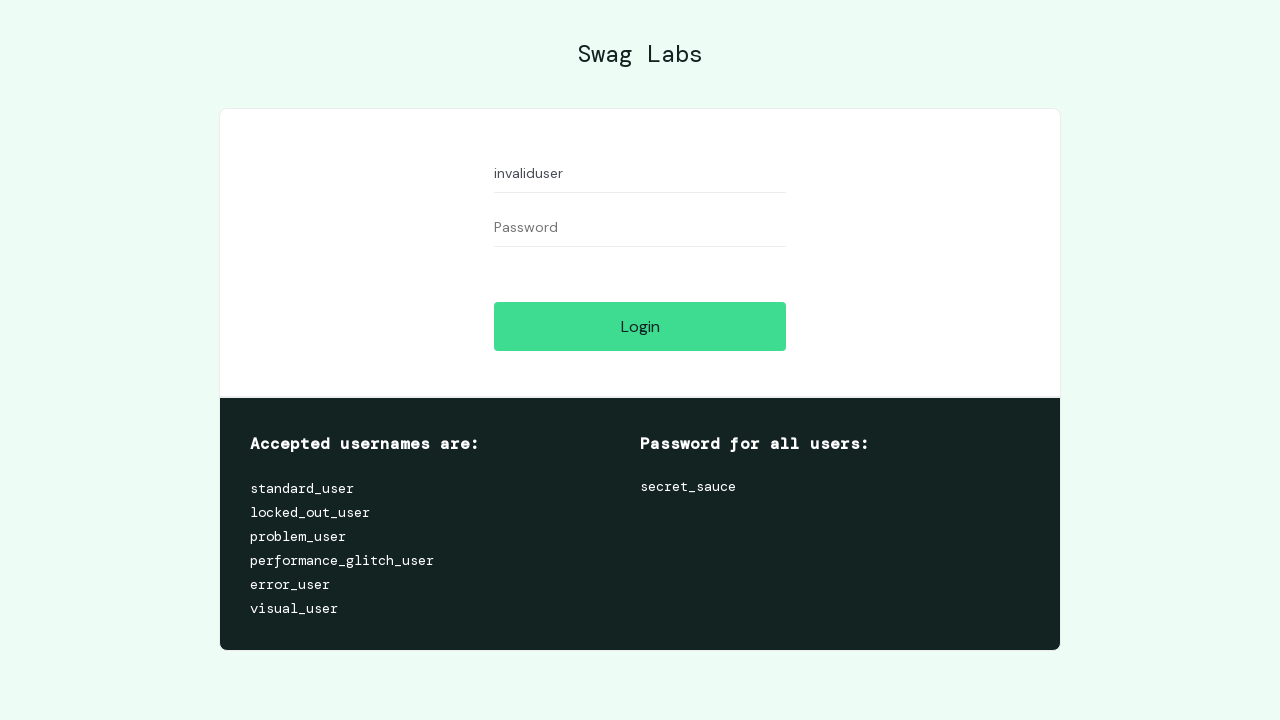

Filled password field with 'invalidpass' on input[name='password']
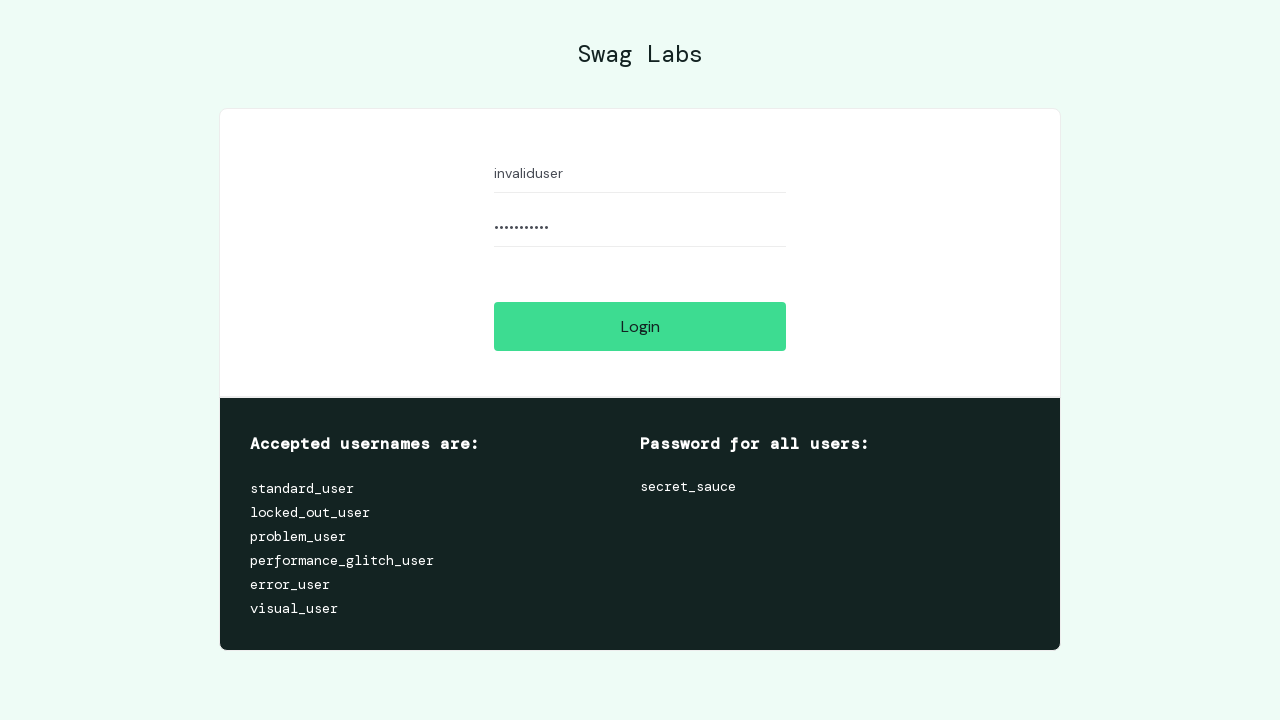

Clicked login button with invalid credentials at (640, 326) on #login-button
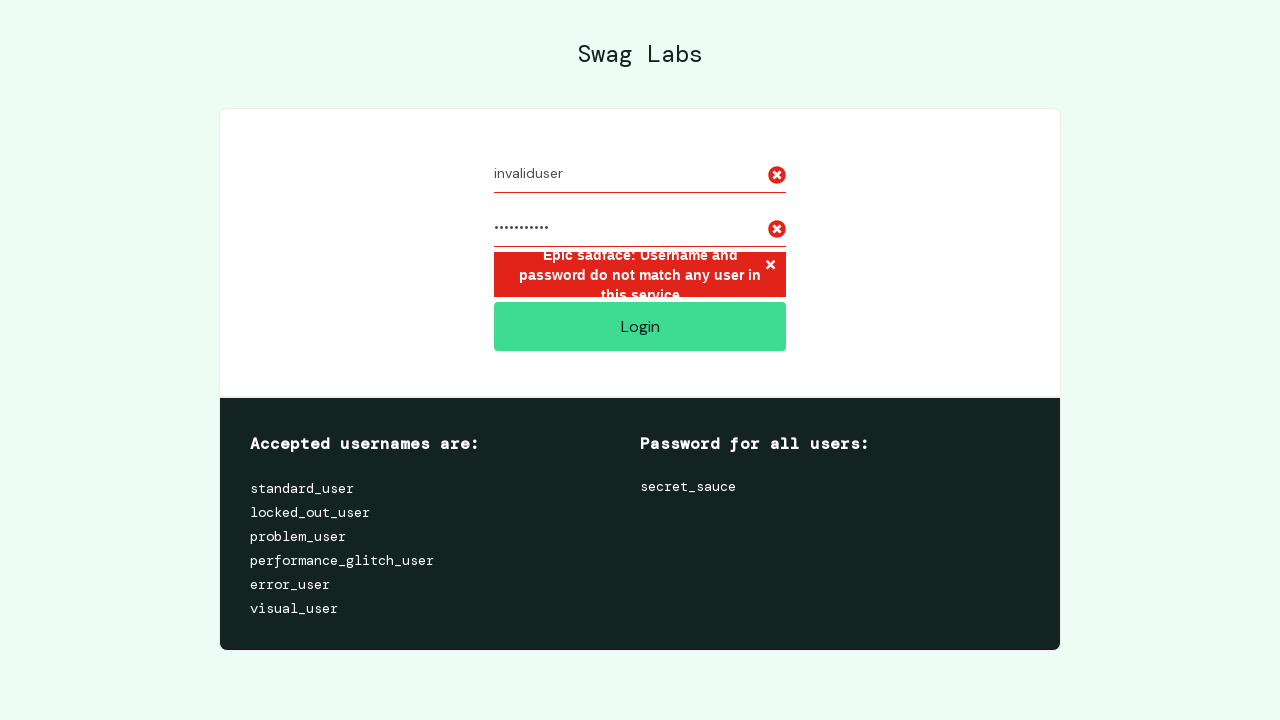

Error message displayed for invalid credentials
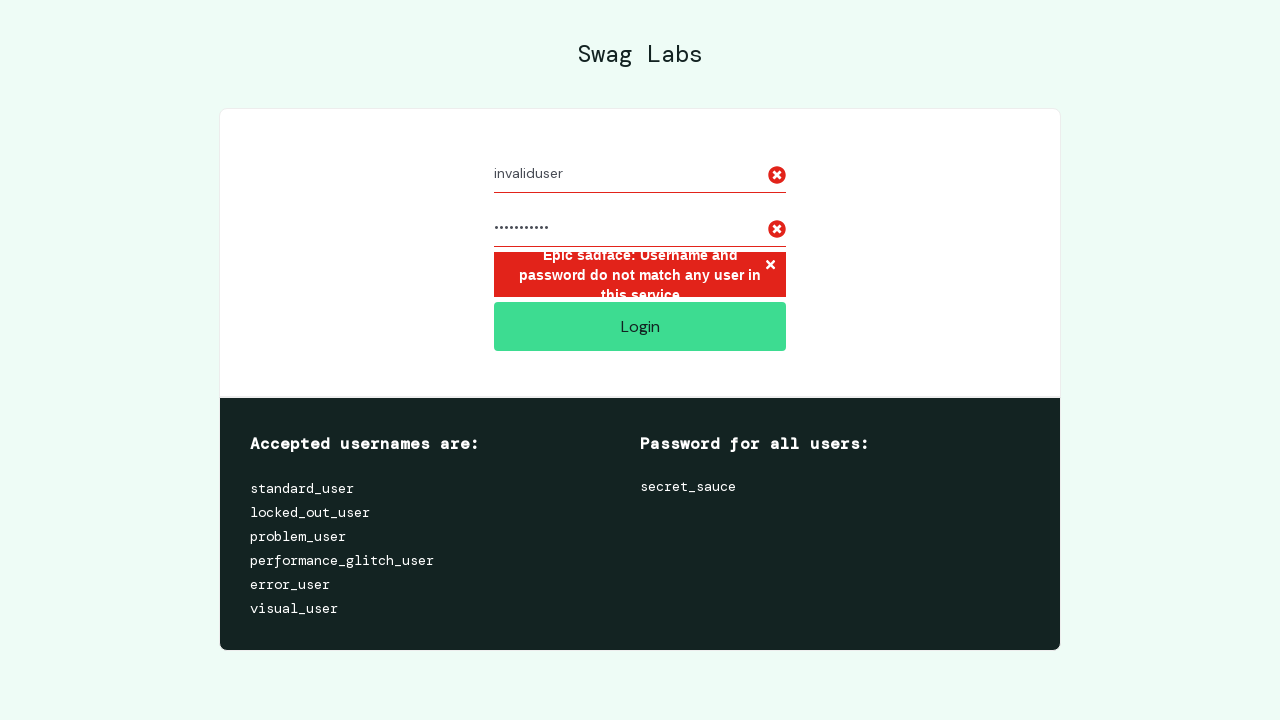

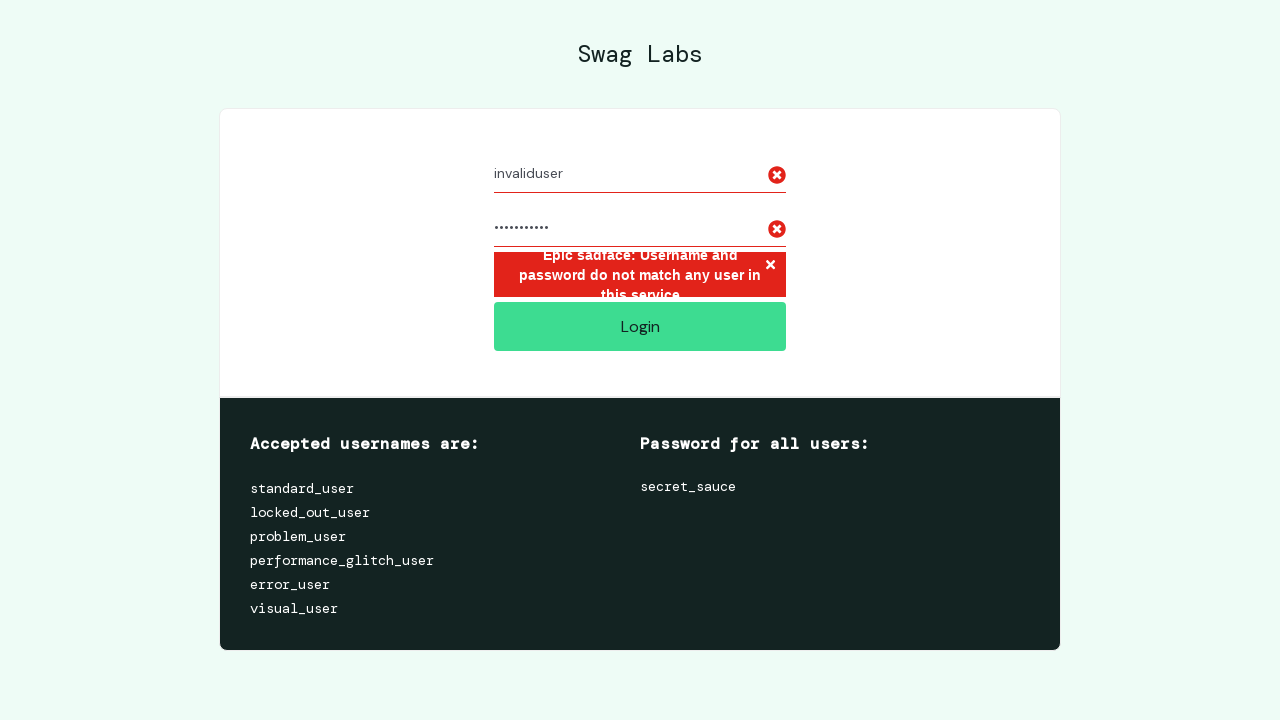